Tests drag and drop functionality by dragging an element from one location and dropping it onto another element

Starting URL: https://testautomationpractice.blogspot.com/

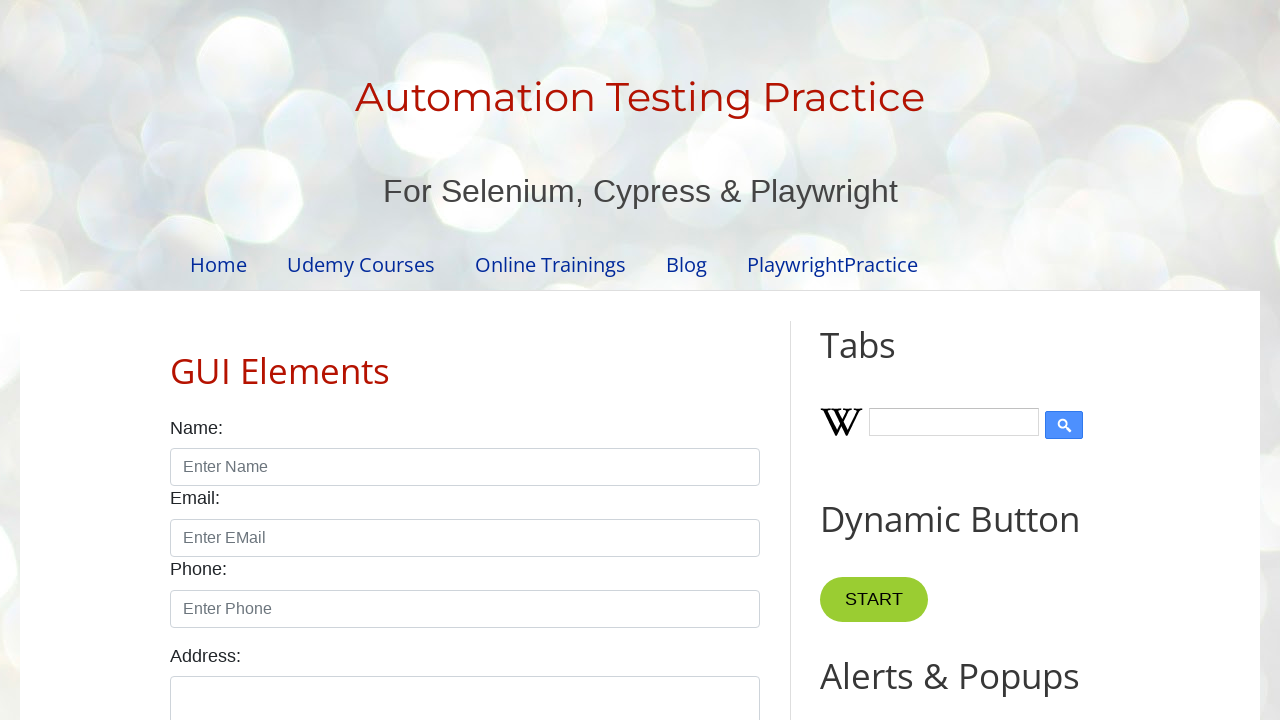

Located draggable element with id 'draggable'
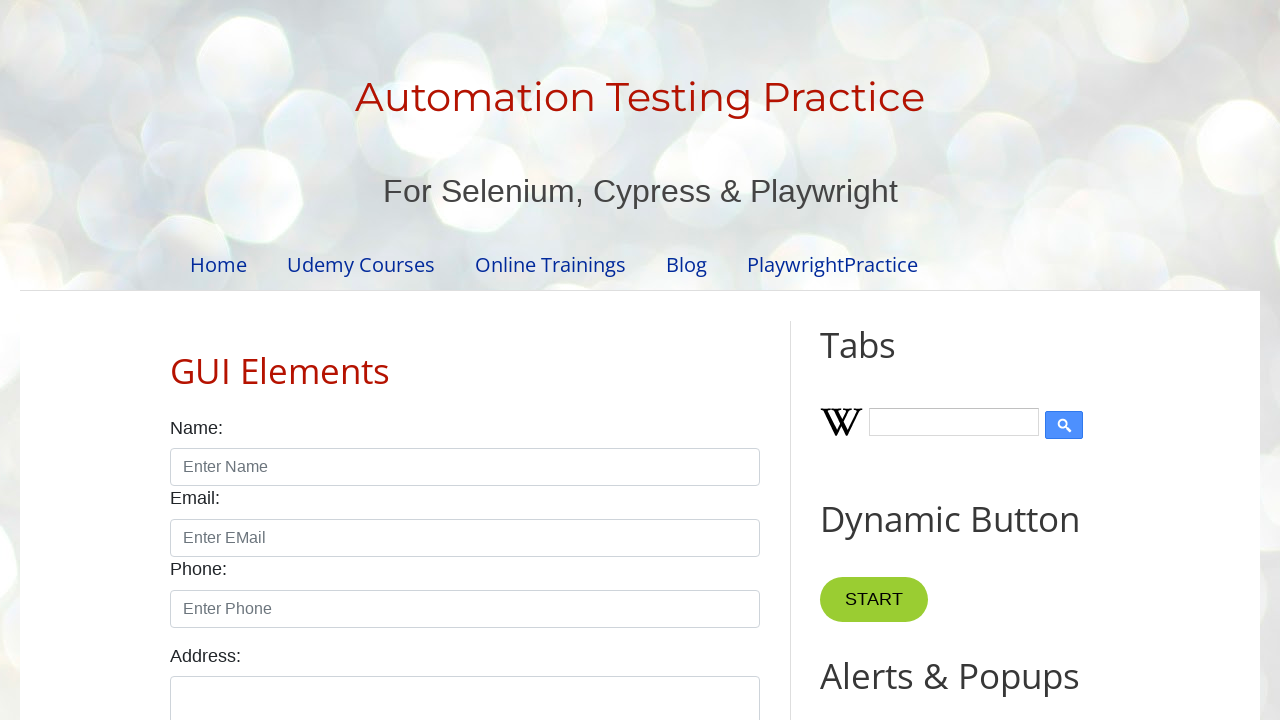

Located droppable element with id 'droppable'
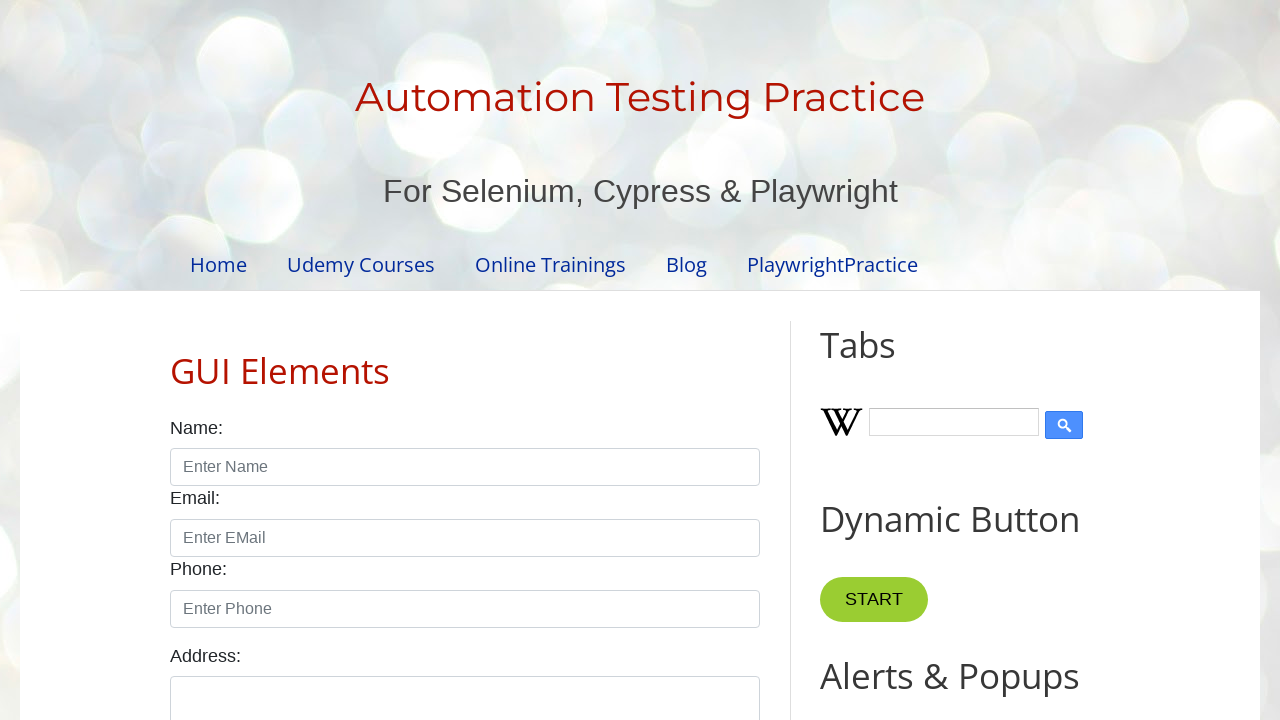

Dragged element from draggable location and dropped it onto droppable element at (1015, 386)
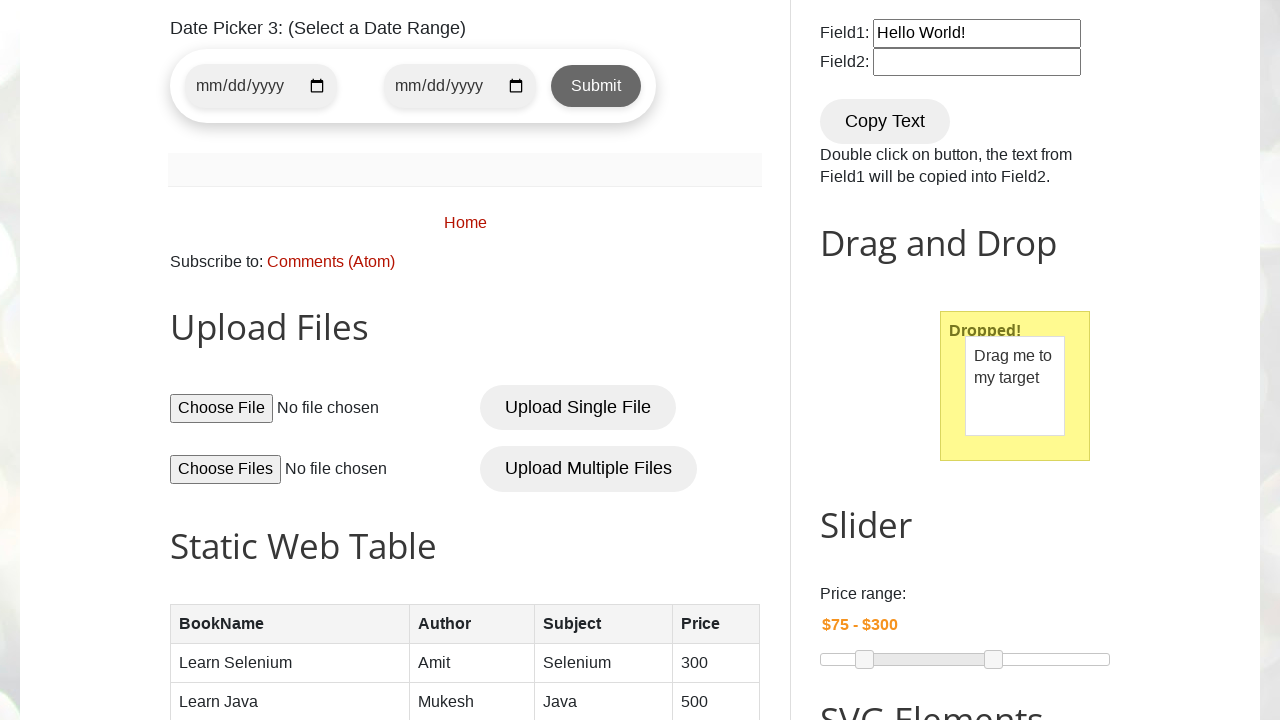

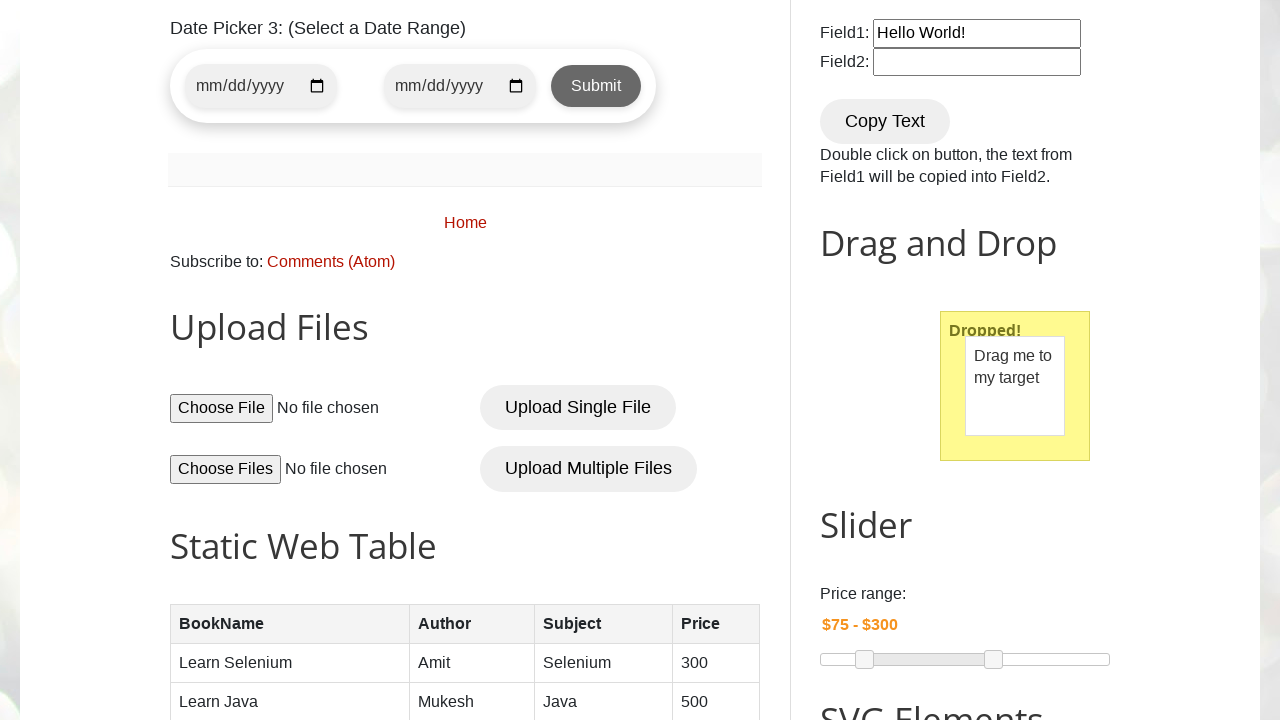